Tests the complete registration flow on a QA course demo site by filling registration form fields and submitting, then navigating to the dashboard page.

Starting URL: https://nikita-filonov.github.io/qa-automation-engineer-ui-course/#/auth/registration

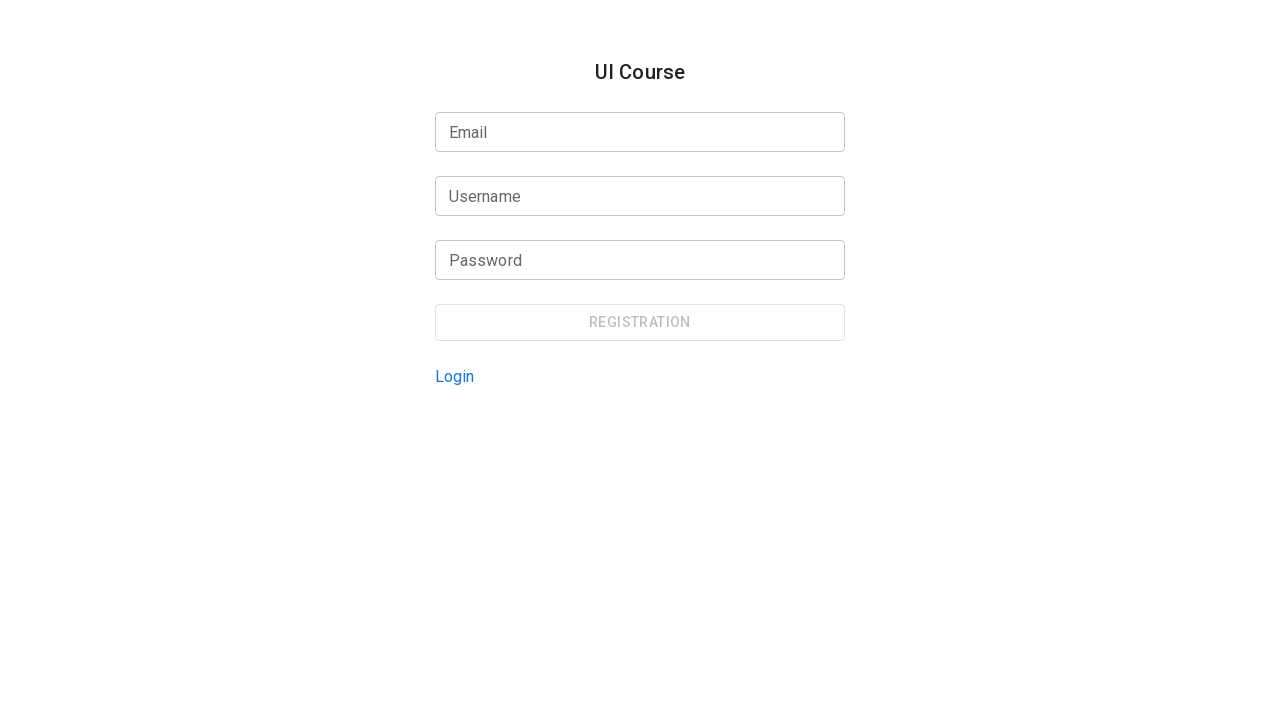

Filled email input field with 'user@gmail.com' on internal:testid=[data-testid="registration-form-email-input"s] >> input
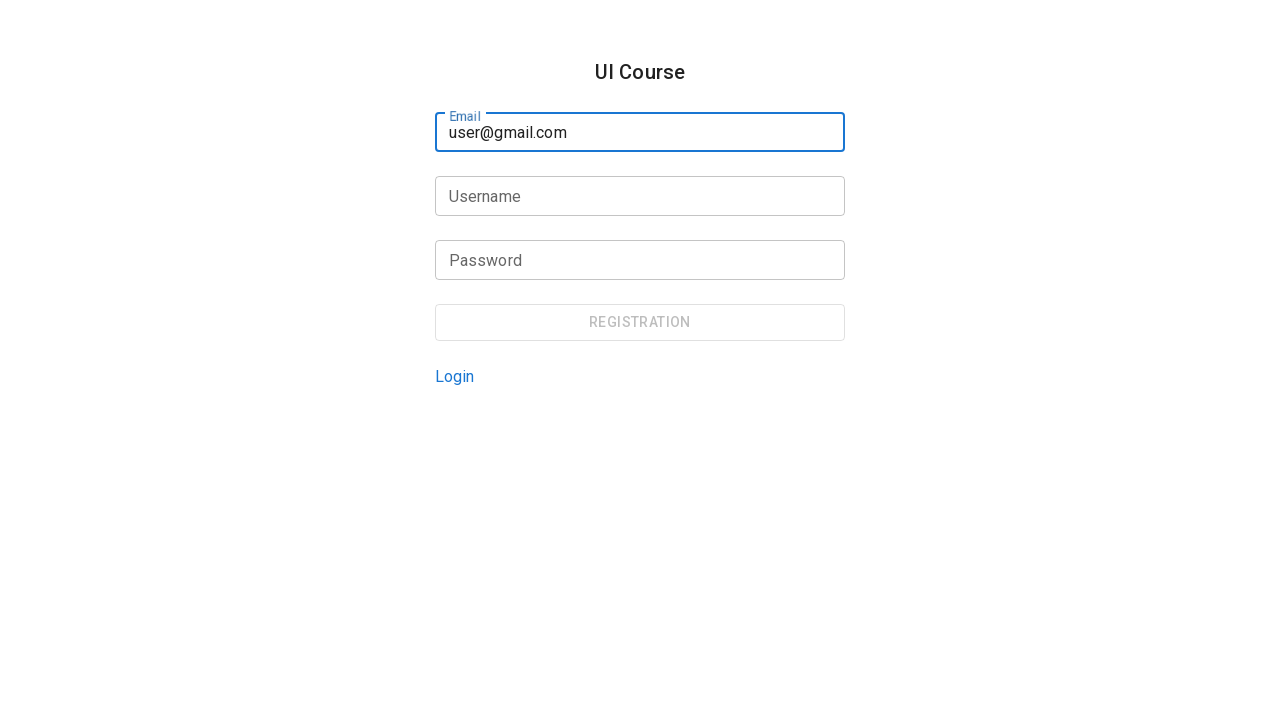

Filled username input field with 'username' on internal:testid=[data-testid="registration-form-username-input"s] >> input
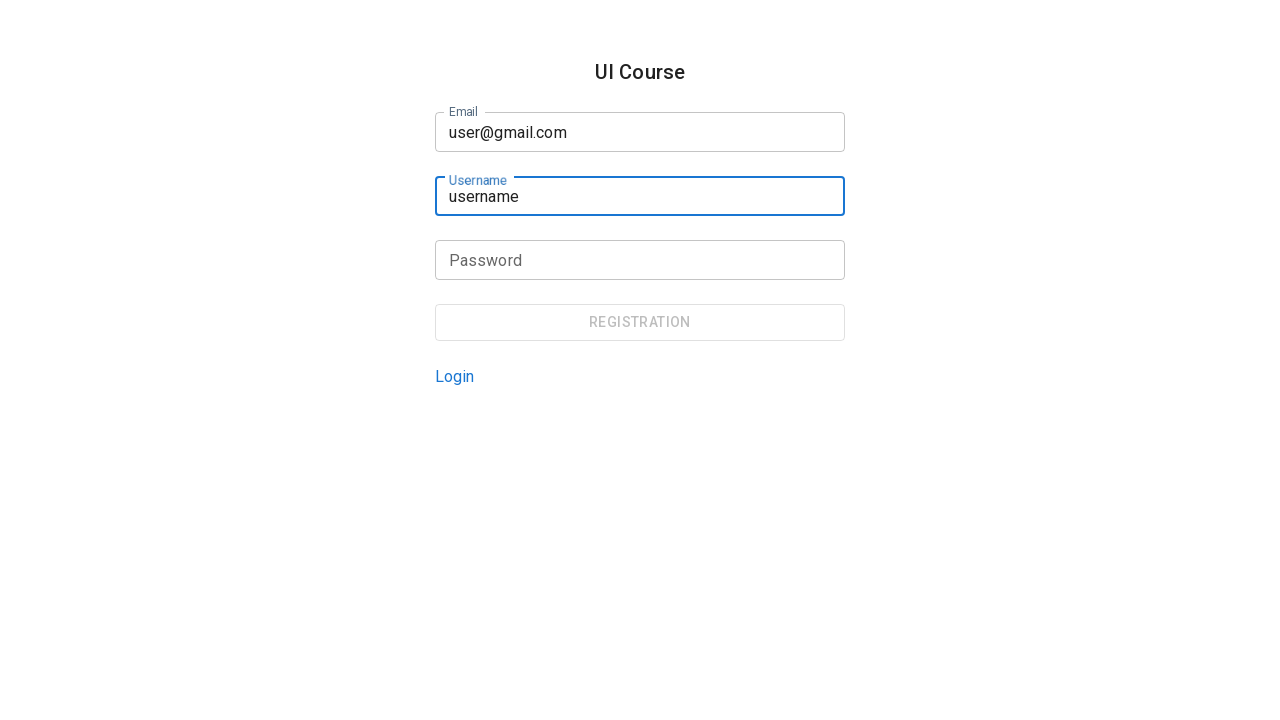

Filled password input field with 'password' on internal:testid=[data-testid="registration-form-password-input"s] >> input
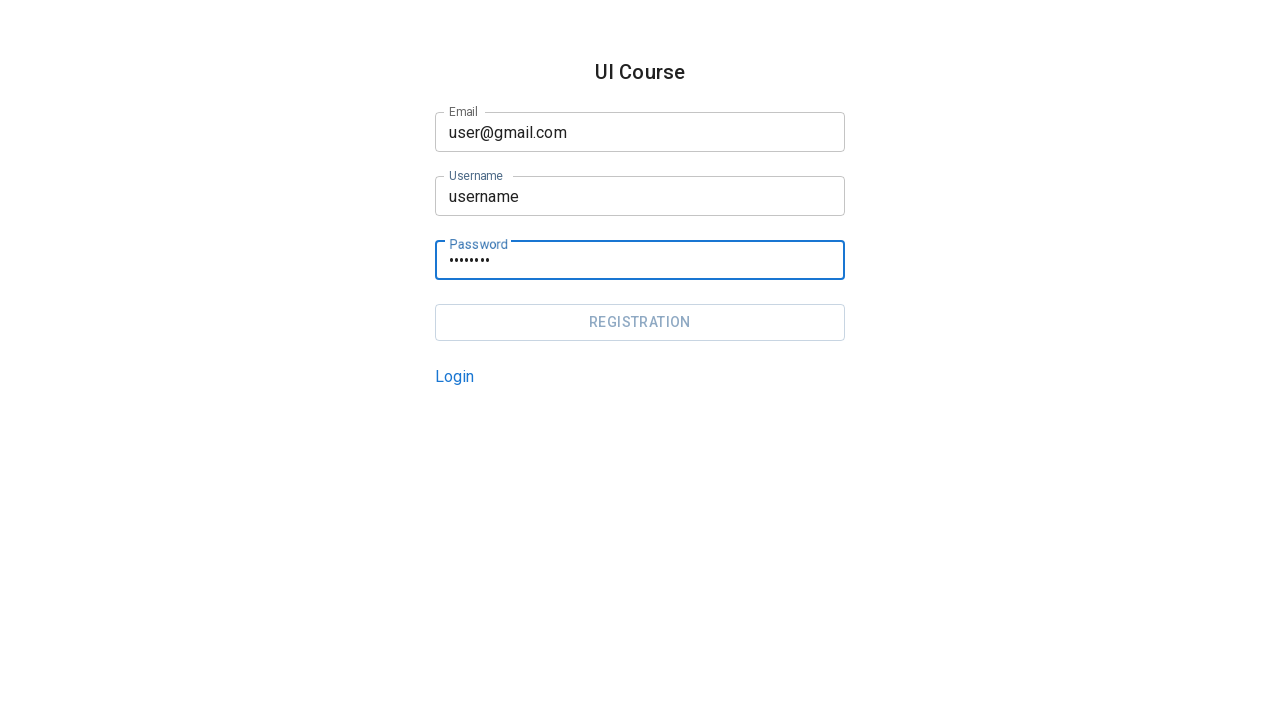

Clicked registration button to submit form at (640, 322) on internal:testid=[data-testid="registration-page-registration-button"s]
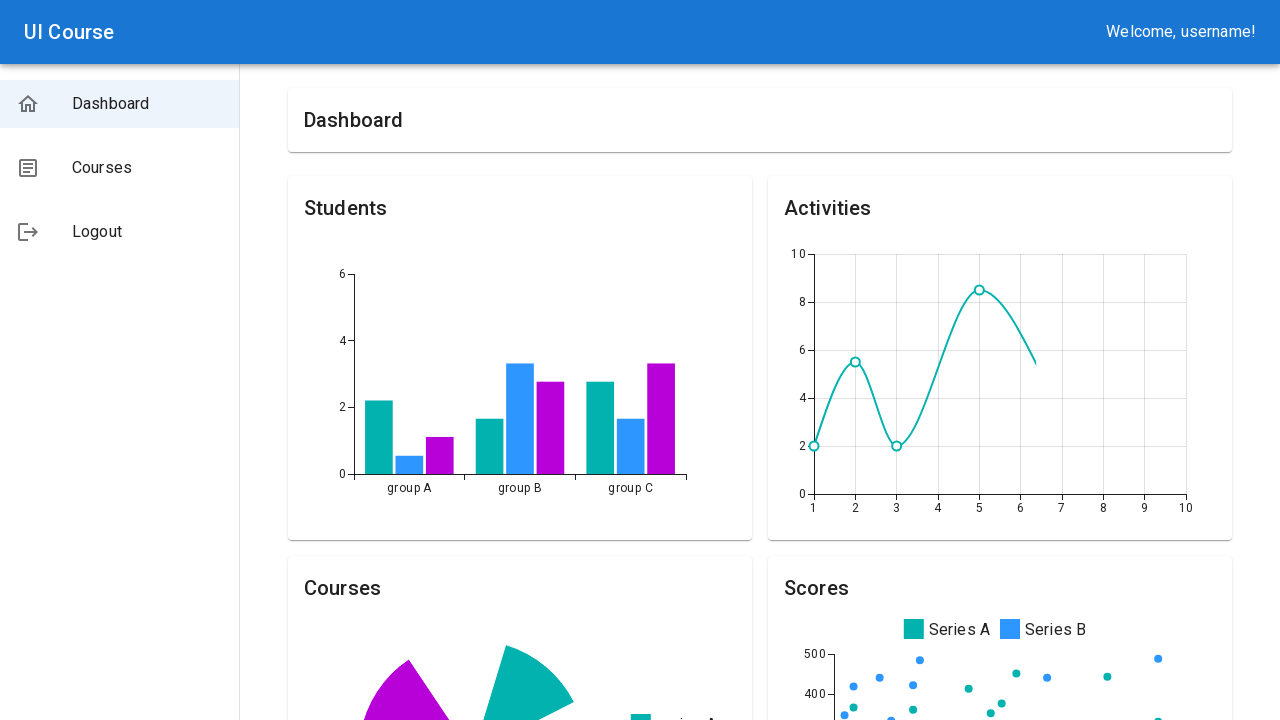

Navigated to dashboard page
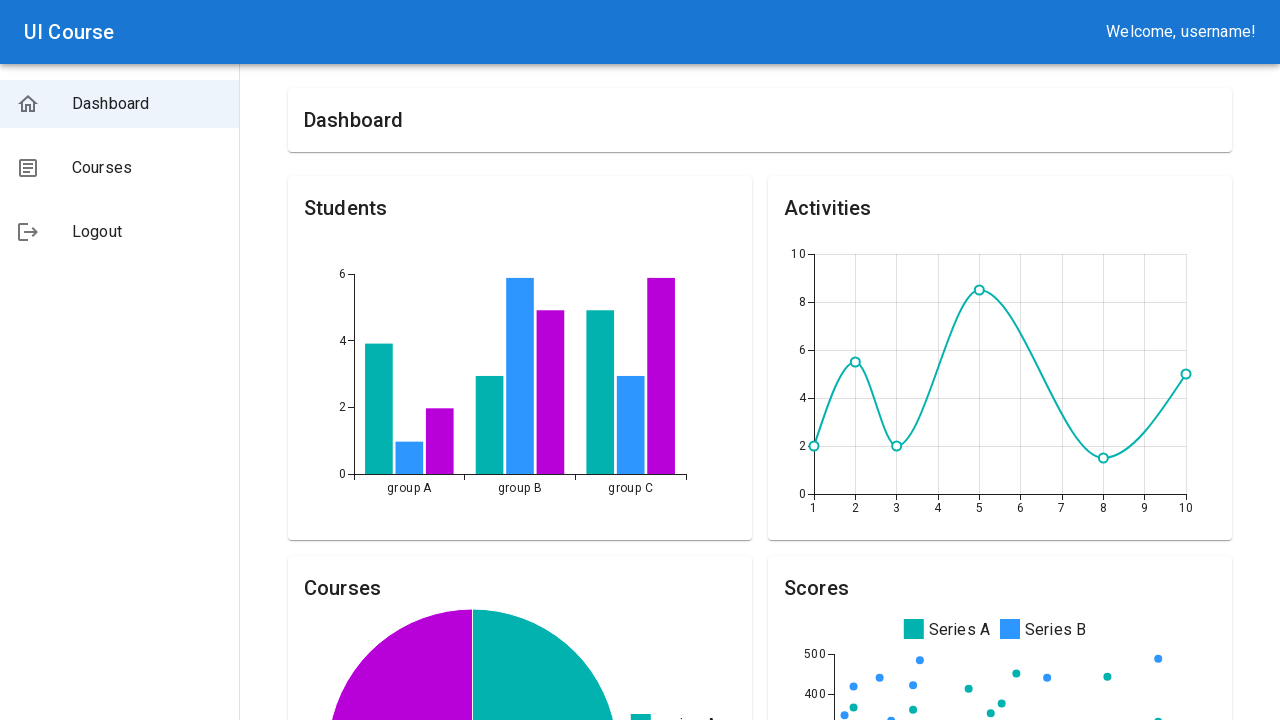

Waited 5 seconds for dashboard page to fully load
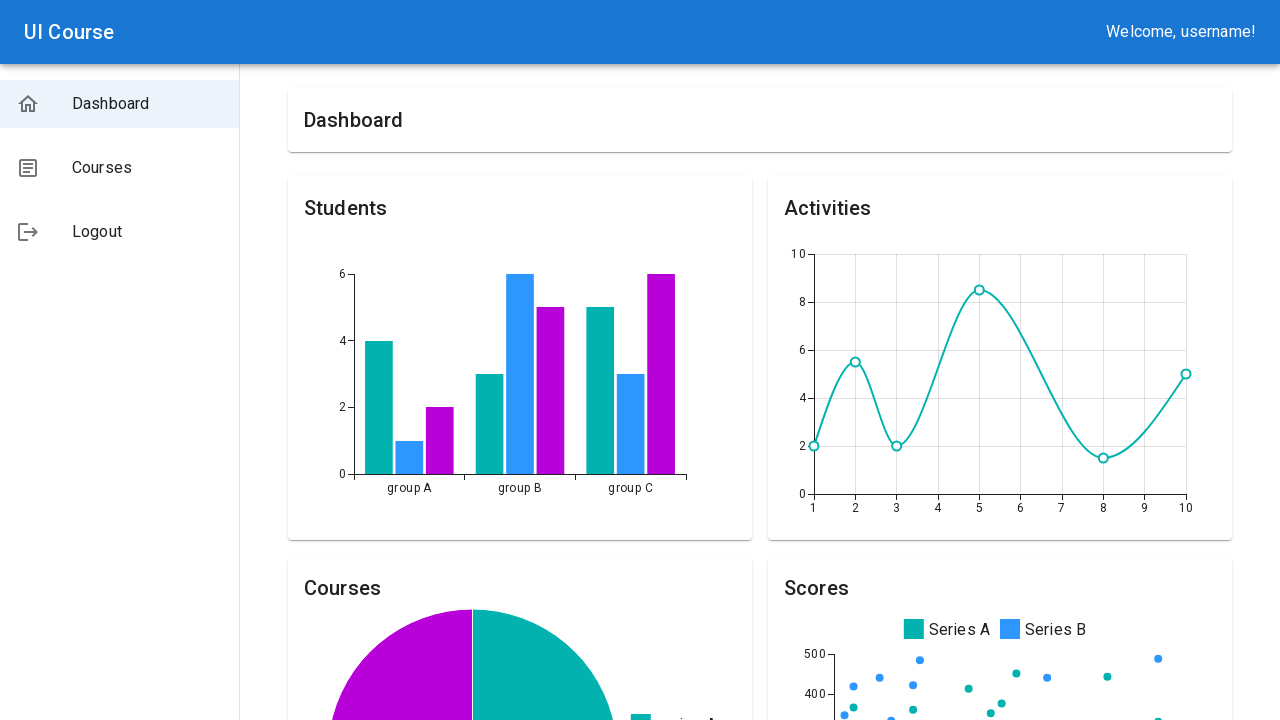

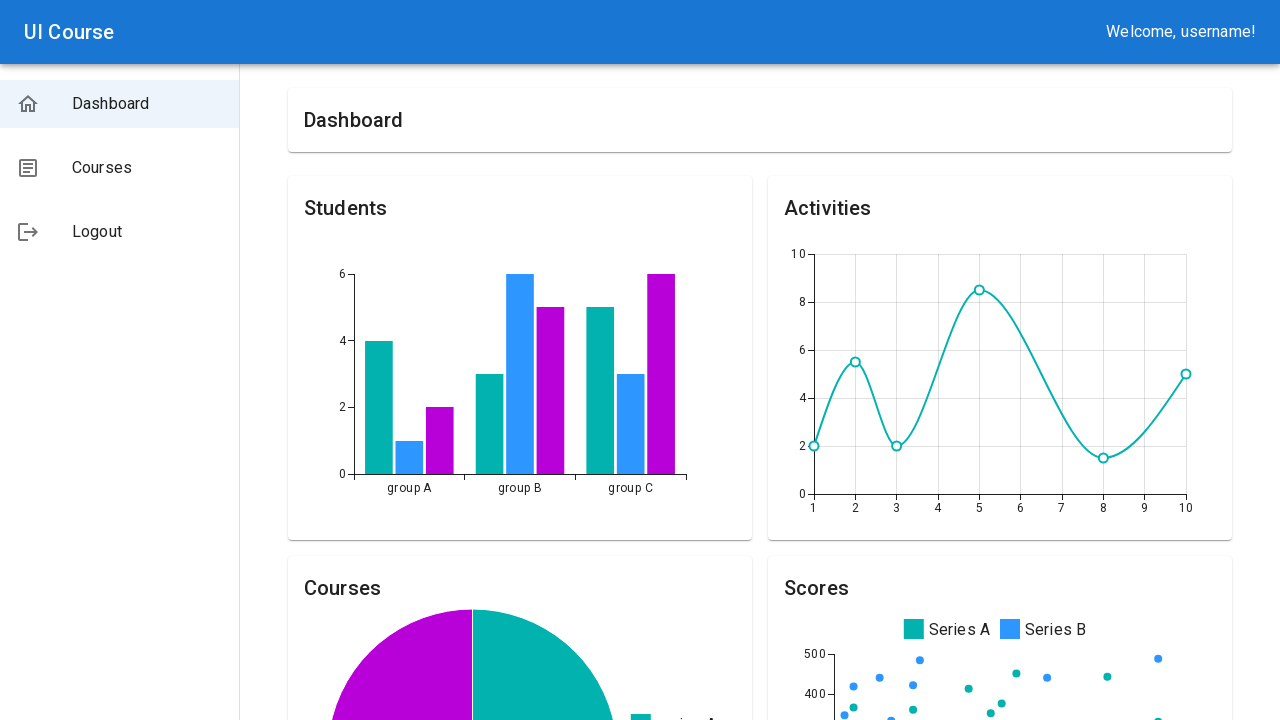